Tests radio button selection functionality by clicking on three different radio buttons using various selector methods

Starting URL: https://formy-project.herokuapp.com/radiobutton

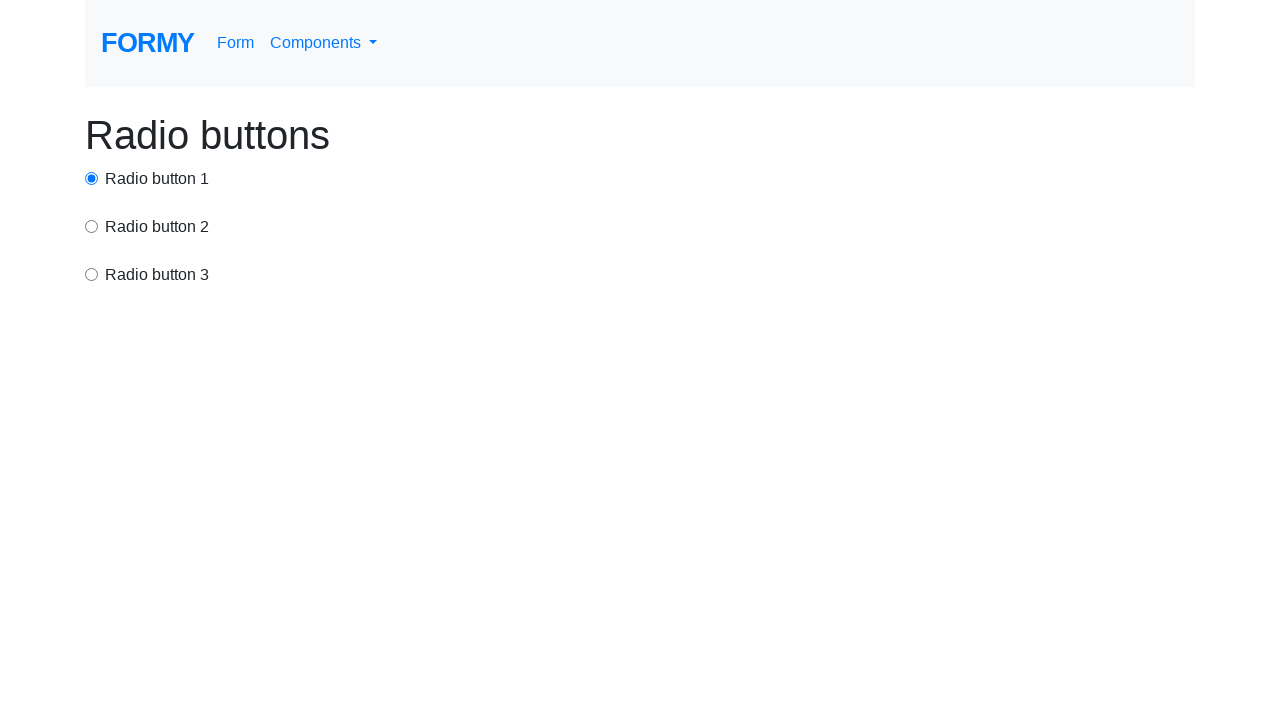

Clicked first radio button using ID selector at (92, 178) on #radio-button-1
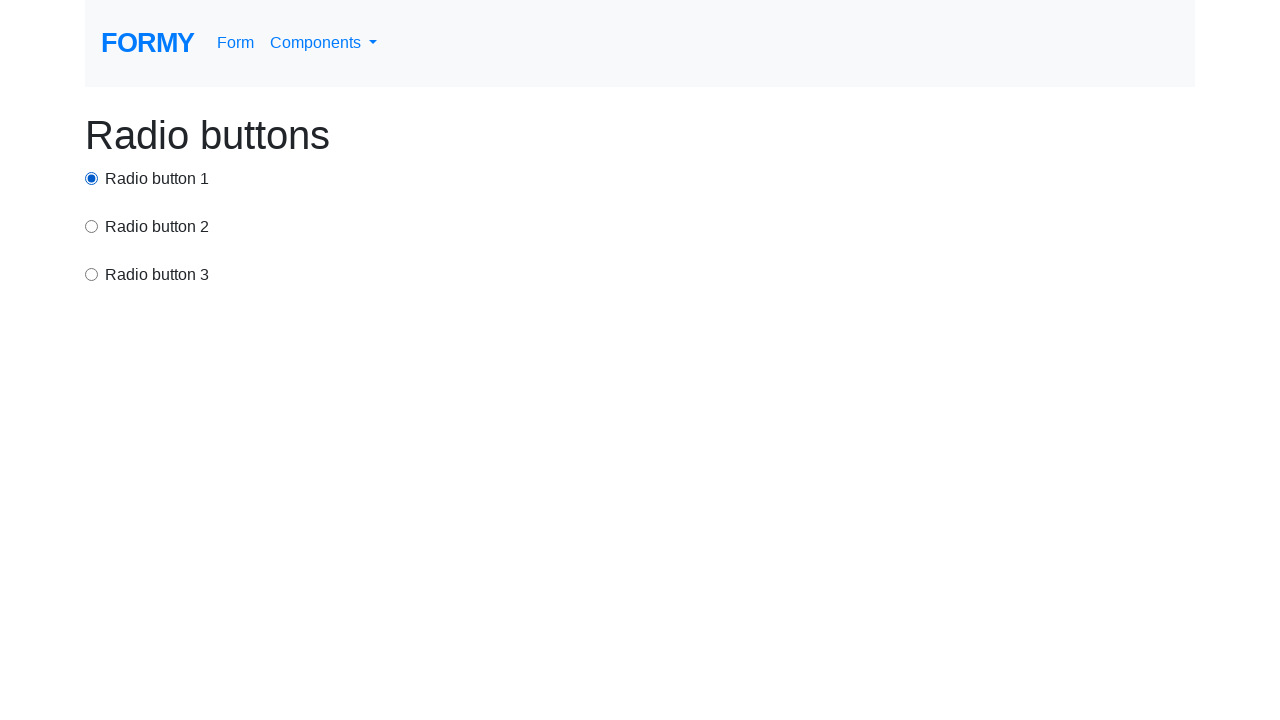

Clicked second radio button using CSS selector at (92, 226) on input[value='option2']
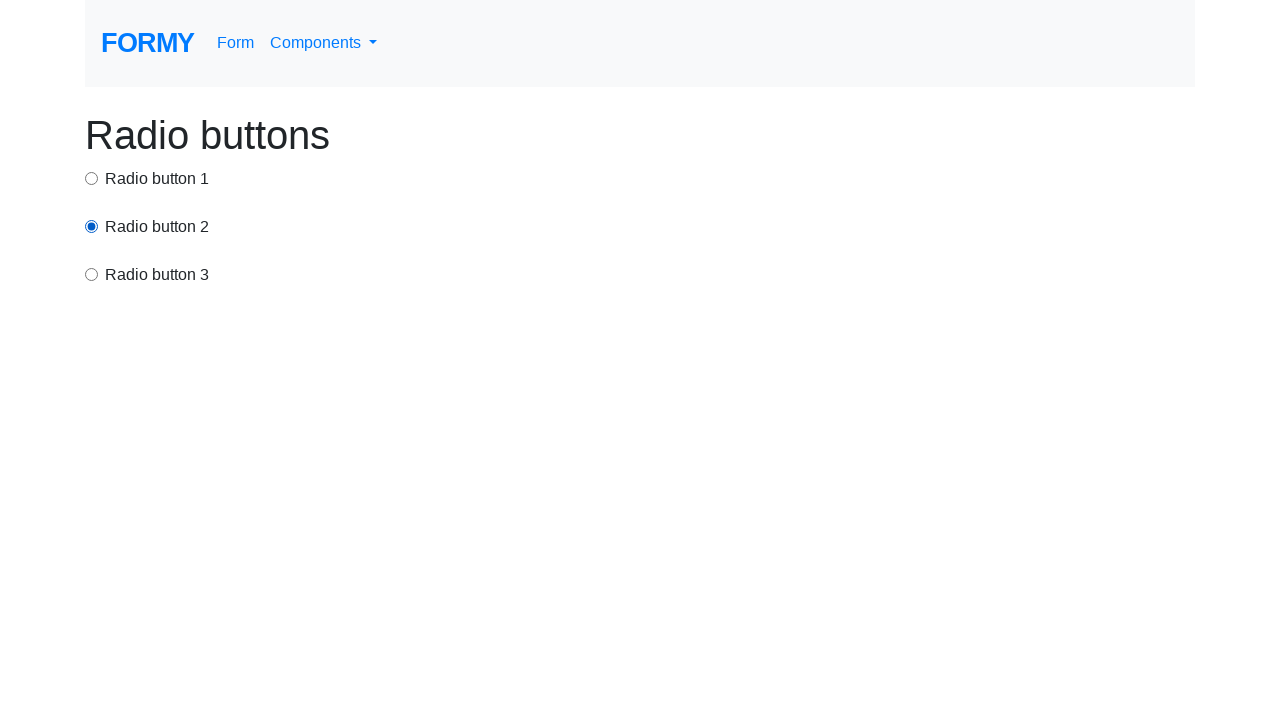

Clicked third radio button using xpath at (92, 274) on xpath=/html/body/div/div[3]/input
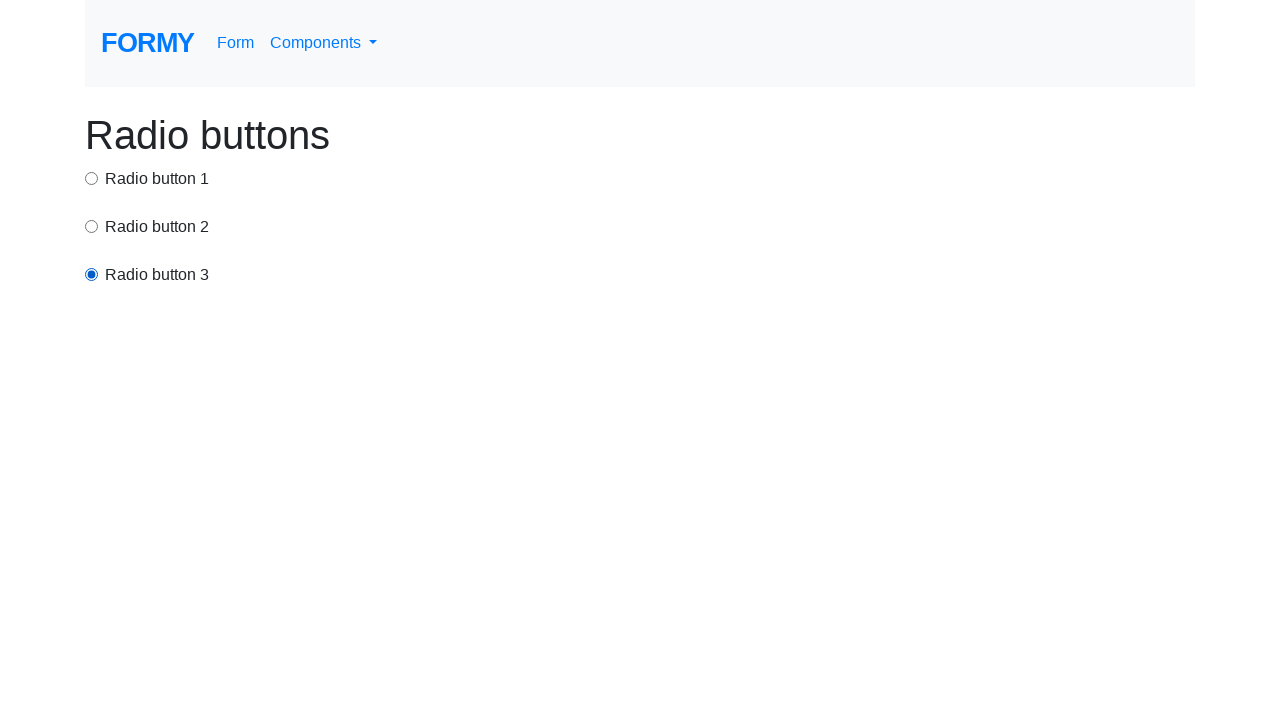

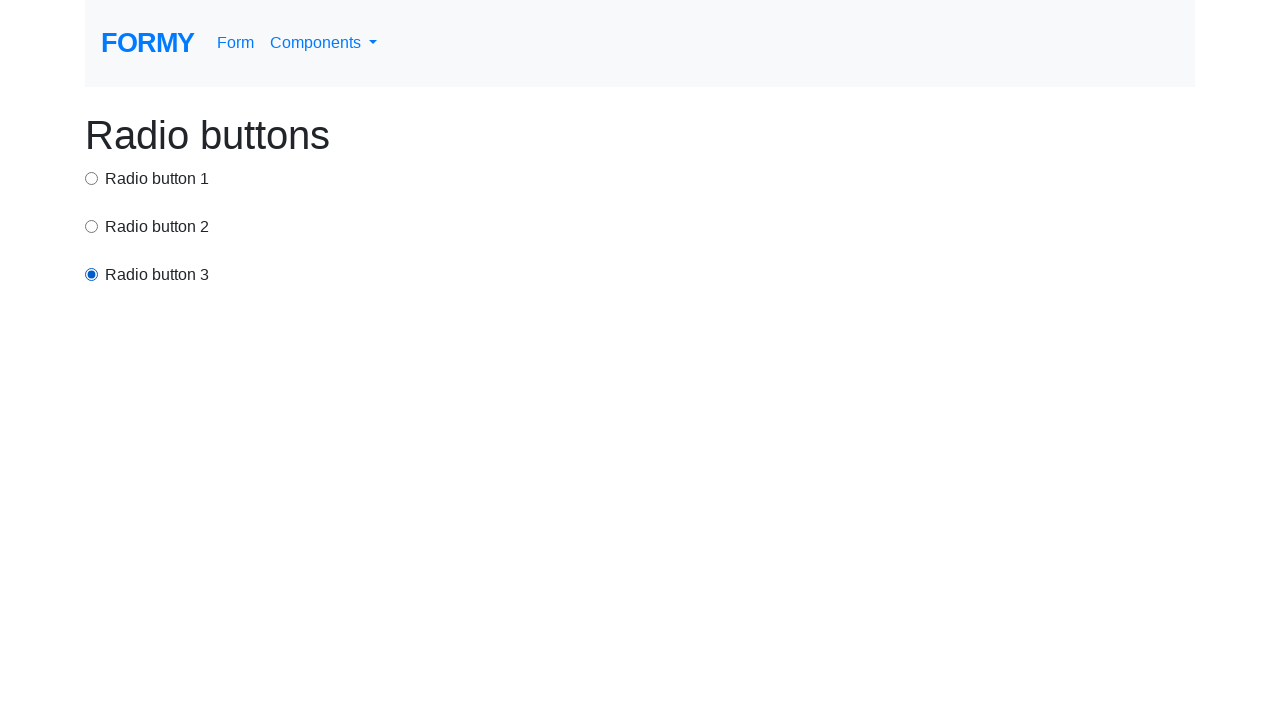